Tests A/B test opt-out by first navigating to the main page, setting the opt-out cookie, then navigating to the A/B test page and verifying the opt-out is in effect.

Starting URL: http://the-internet.herokuapp.com

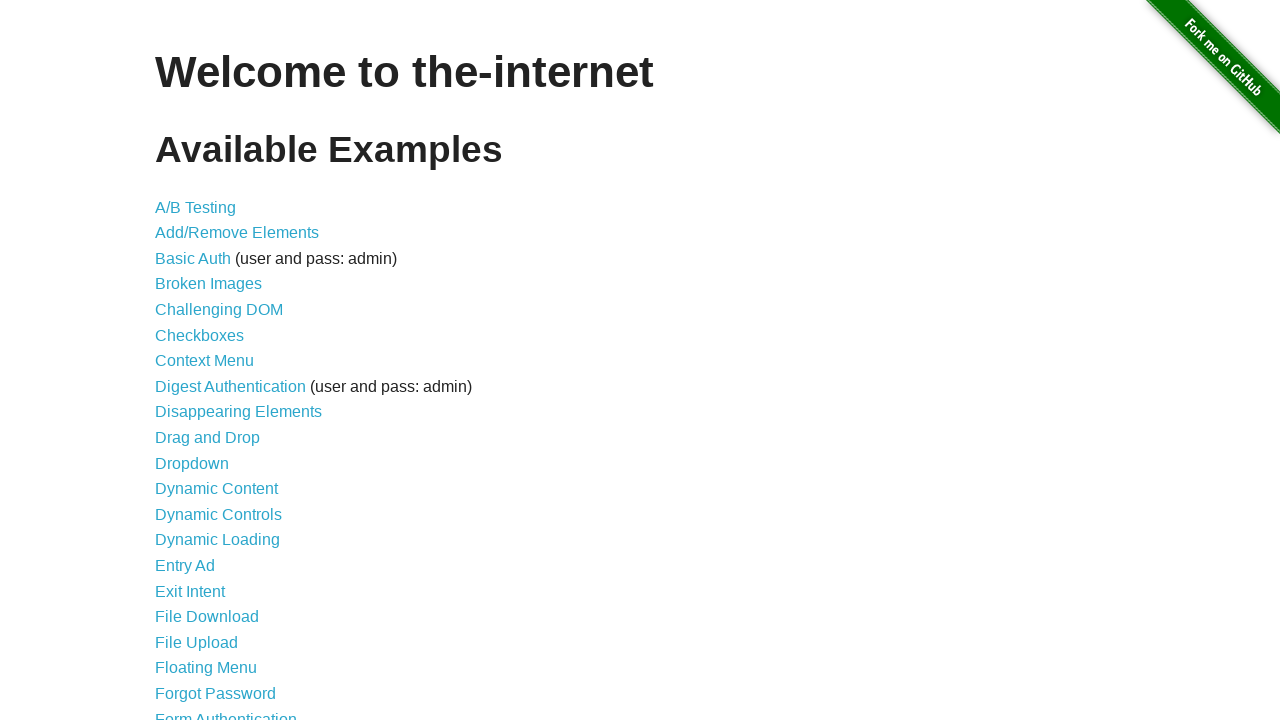

Added optimizelyOptOut cookie to opt out of A/B test
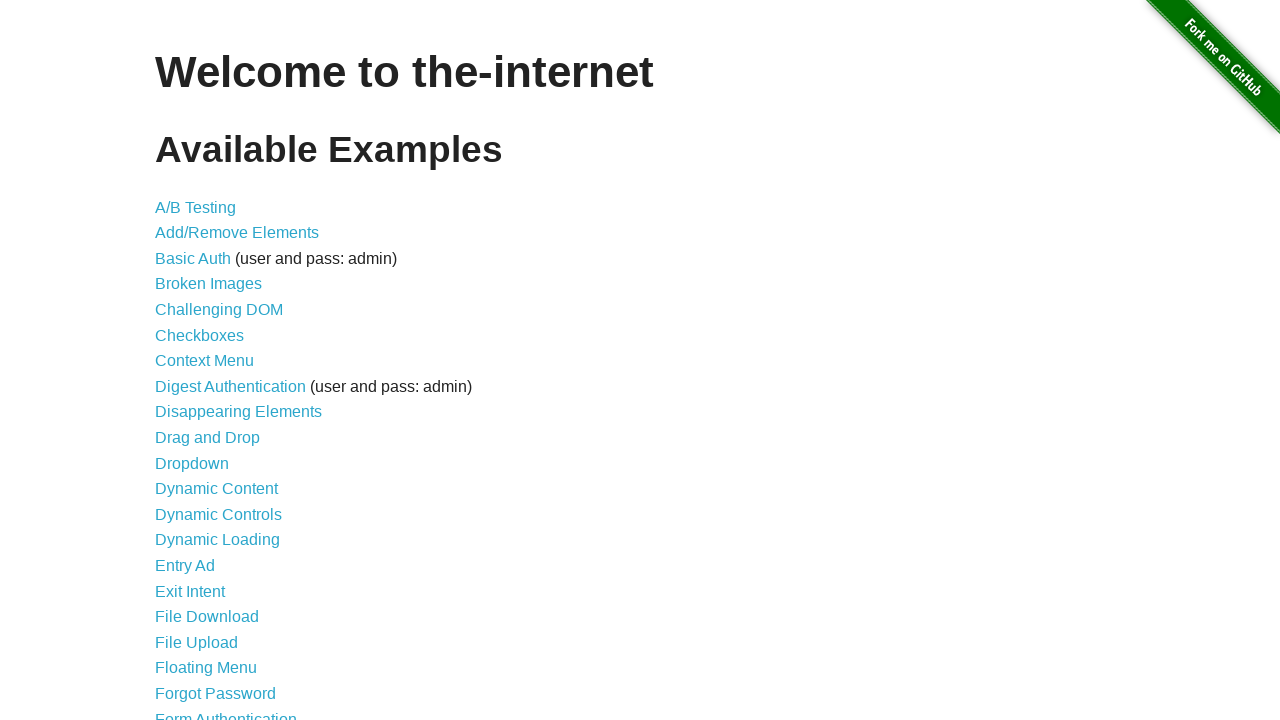

Navigated to A/B test page
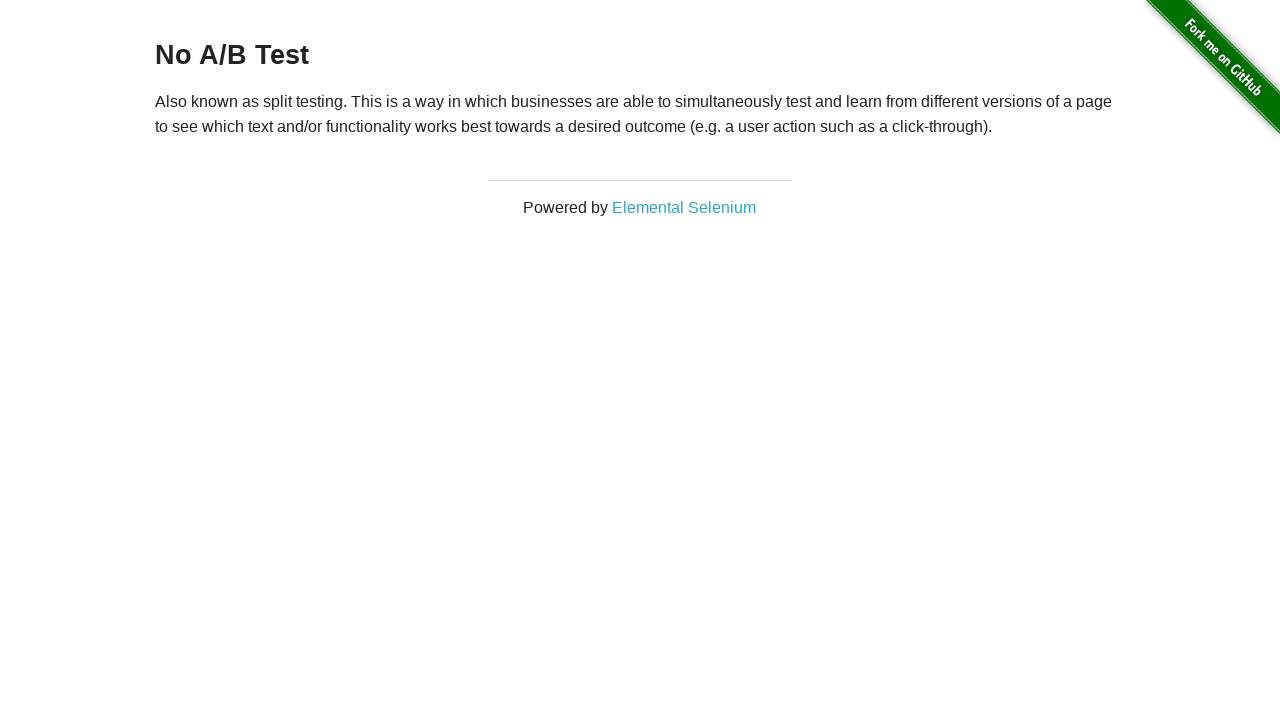

Retrieved heading text from A/B test page
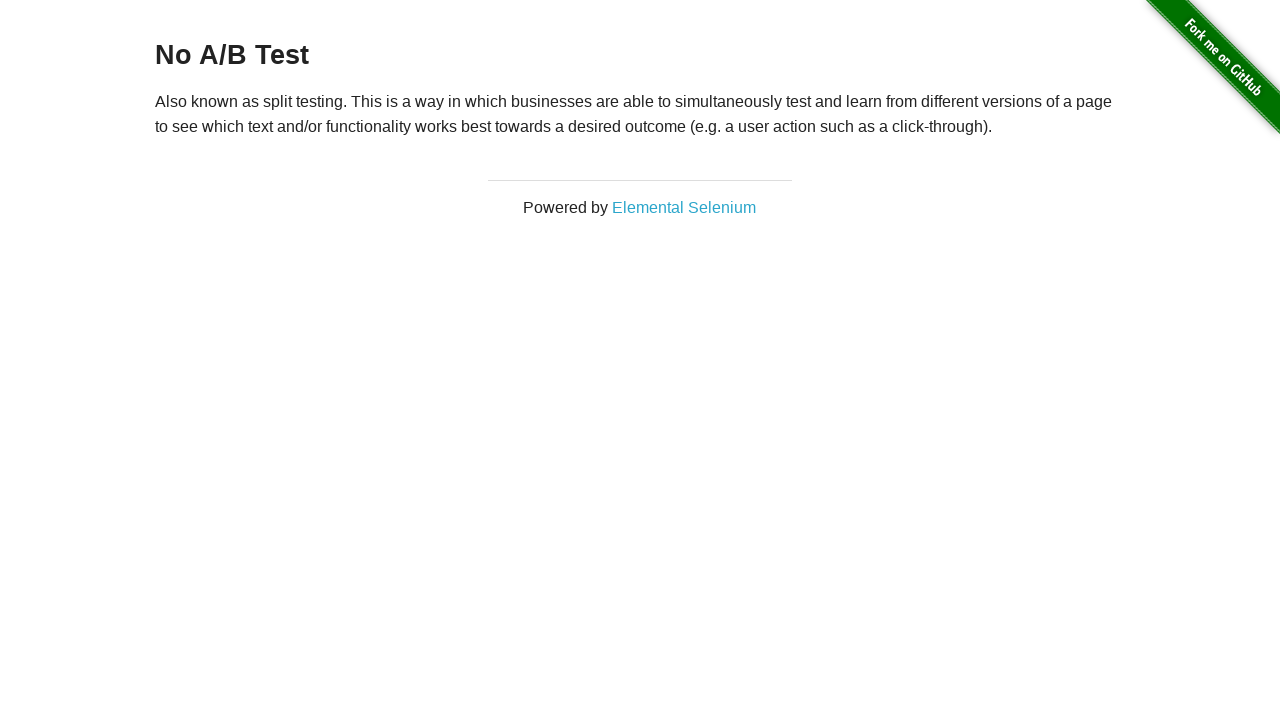

Verified opt-out is in effect: heading displays 'No A/B Test'
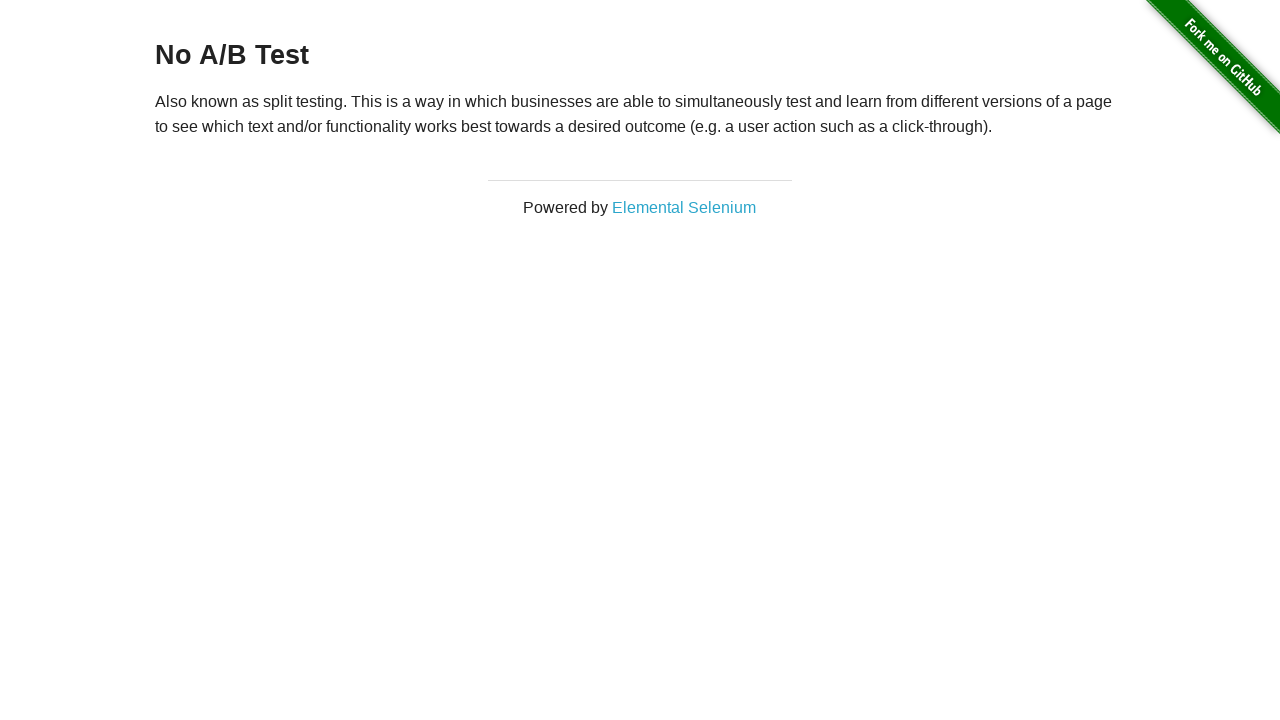

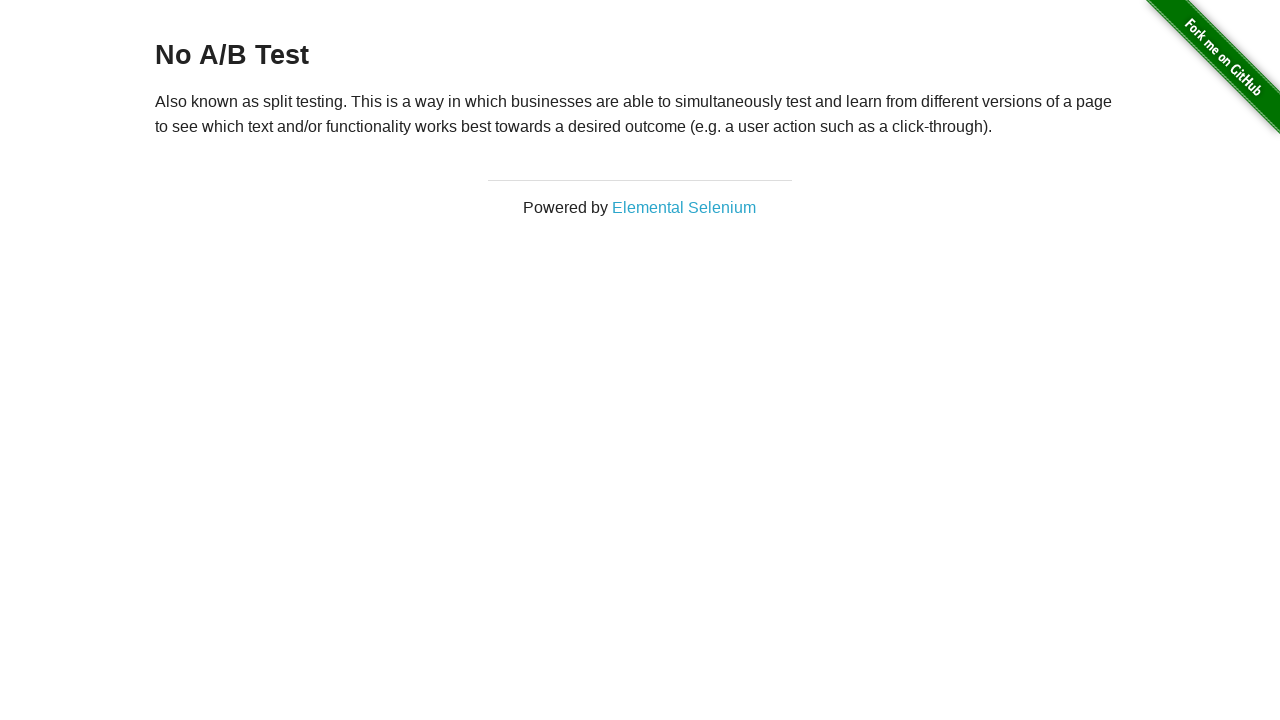